Tests clicking a button identified by its CSS class attribute on a UI testing playground page, demonstrating XPath selection with class contains.

Starting URL: http://uitestingplayground.com/classattr

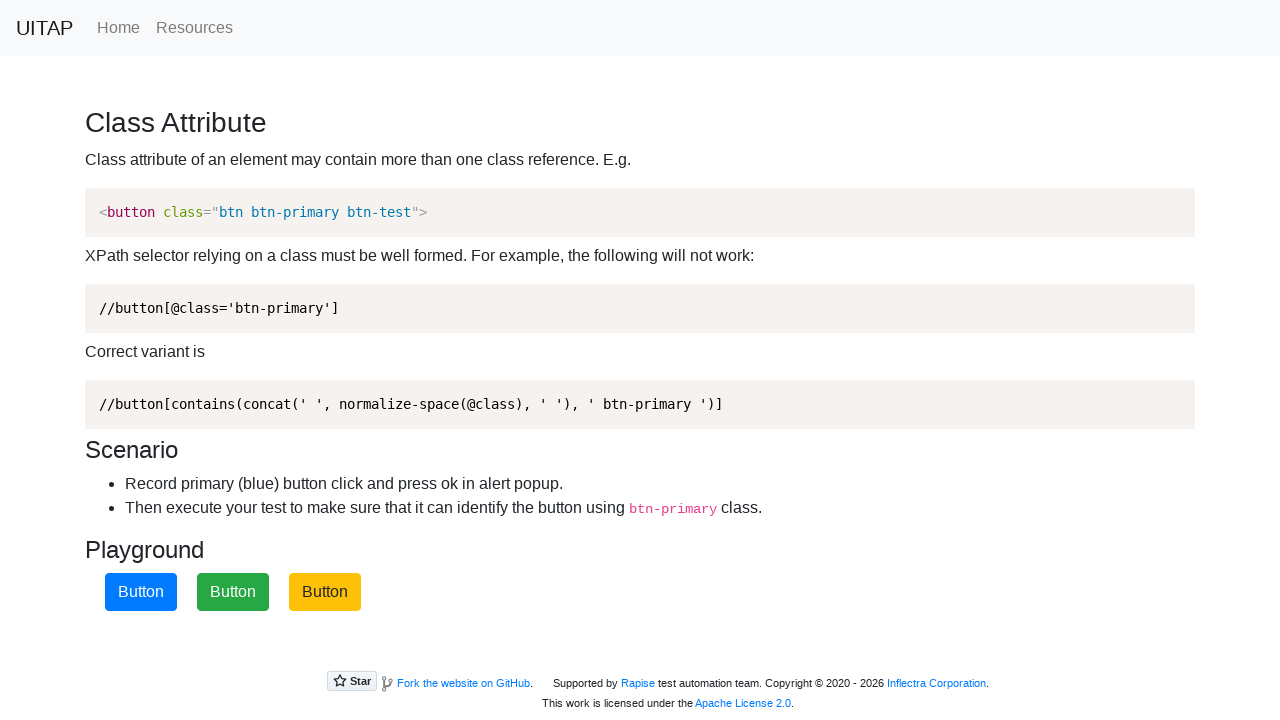

Clicked blue button identified by CSS class attribute using XPath contains selector at (141, 592) on xpath=//button[contains(@class, 'btn-primary')]
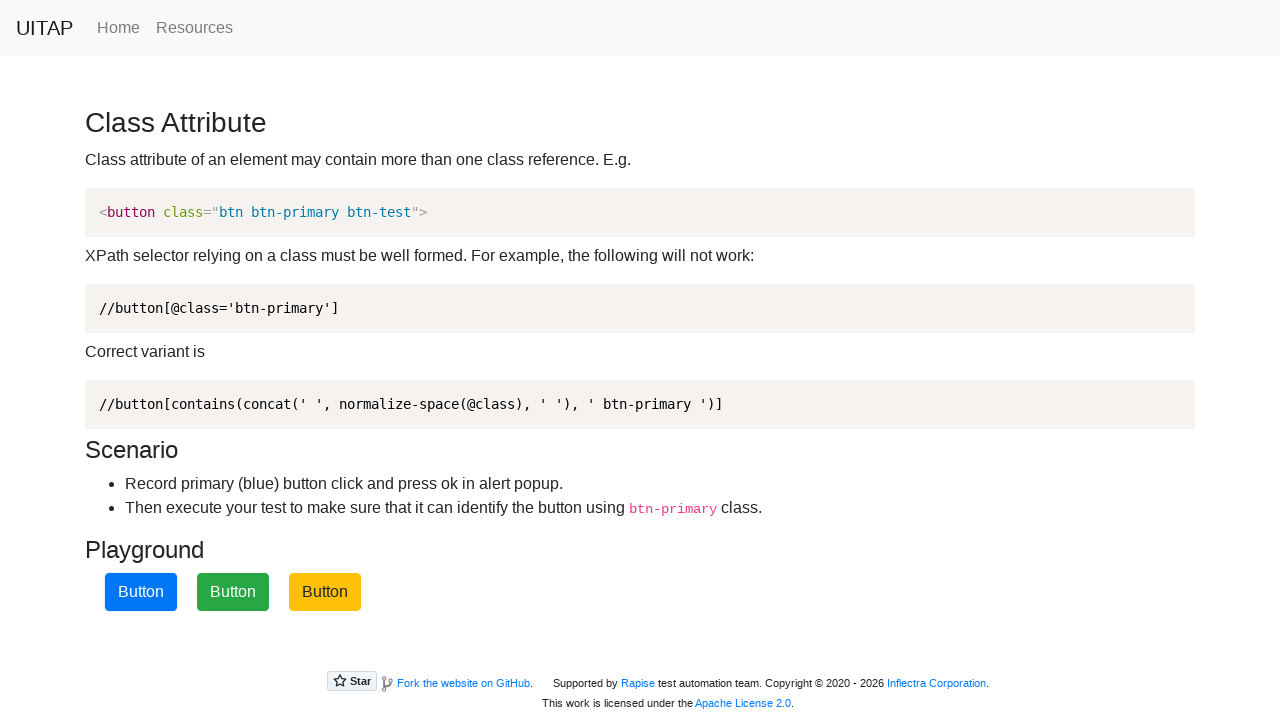

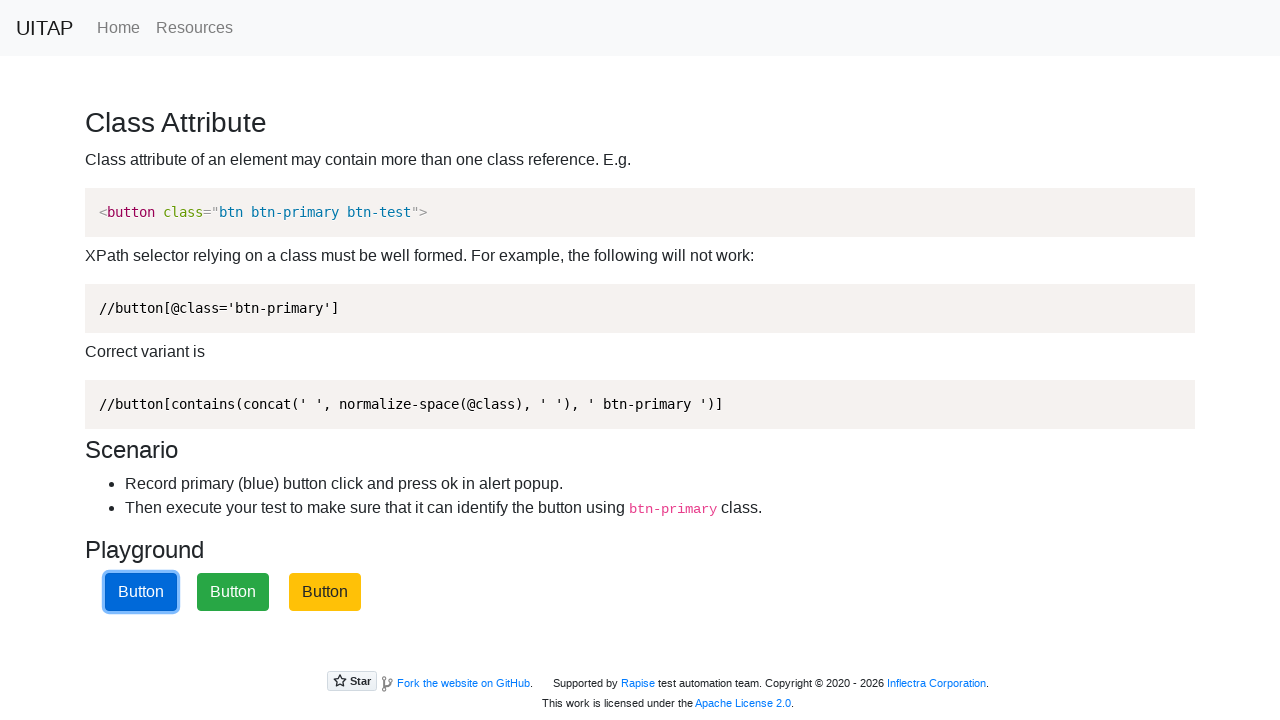